Tests jQuery UI draggable functionality by clicking the Draggable link, switching to iframe, and dragging an element

Starting URL: https://jqueryui.com/

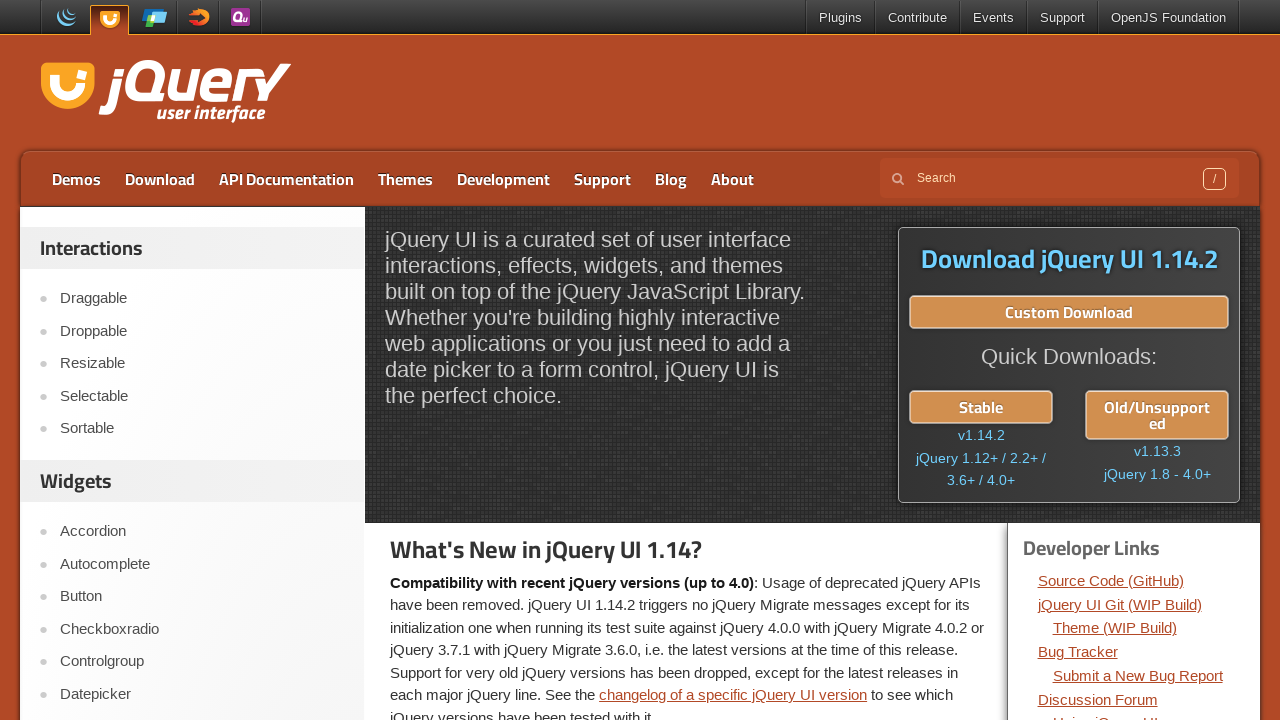

Clicked on Draggable link at (202, 299) on xpath=//*[contains(text(),'Draggable')]
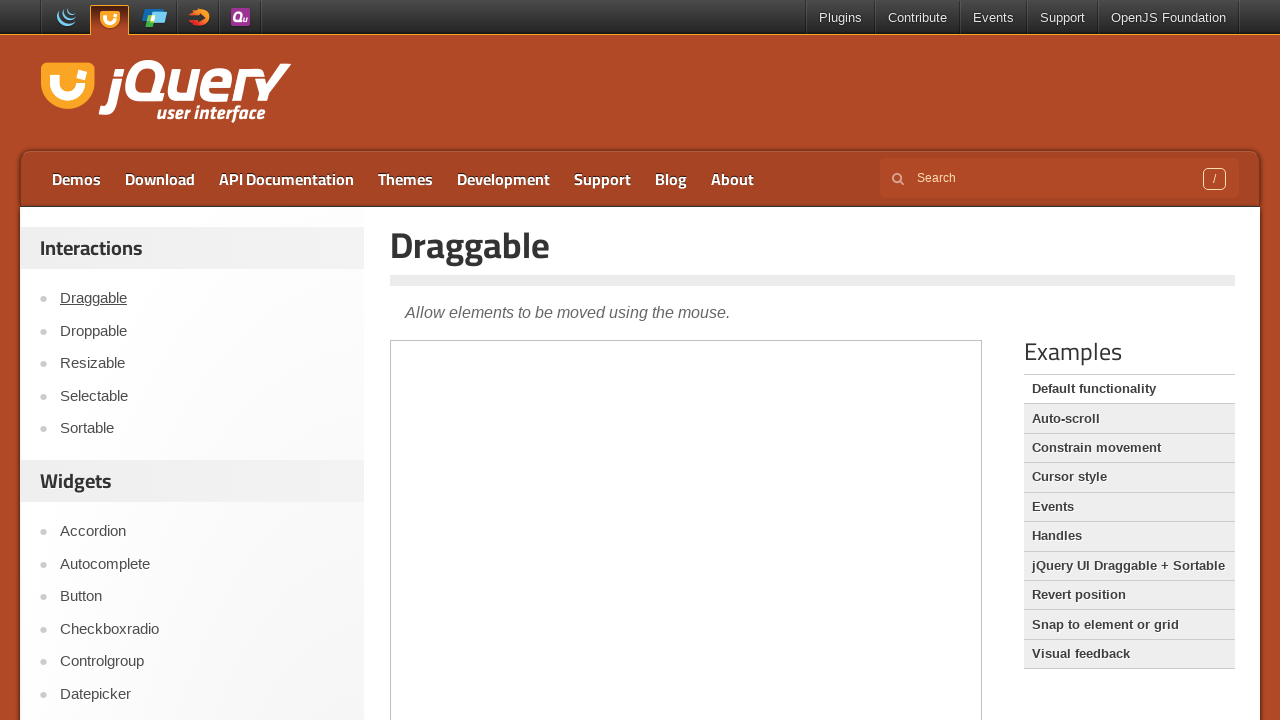

Located demo iframe
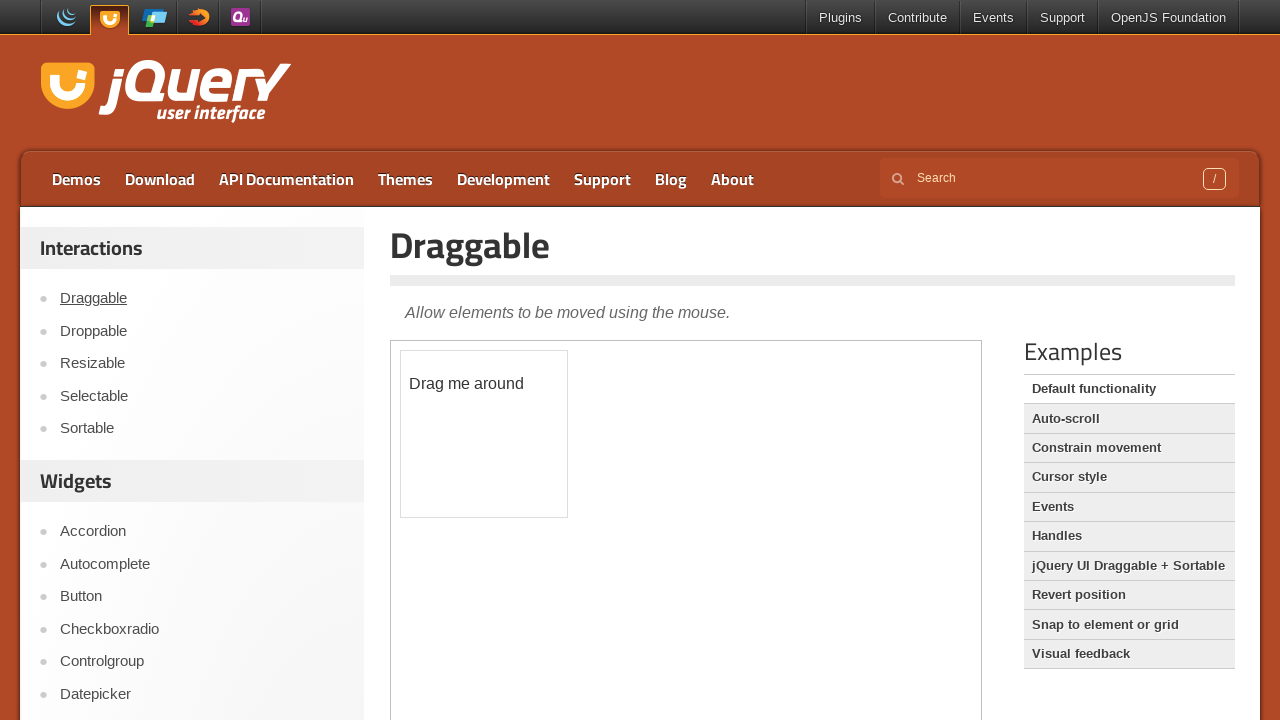

Located draggable element in iframe
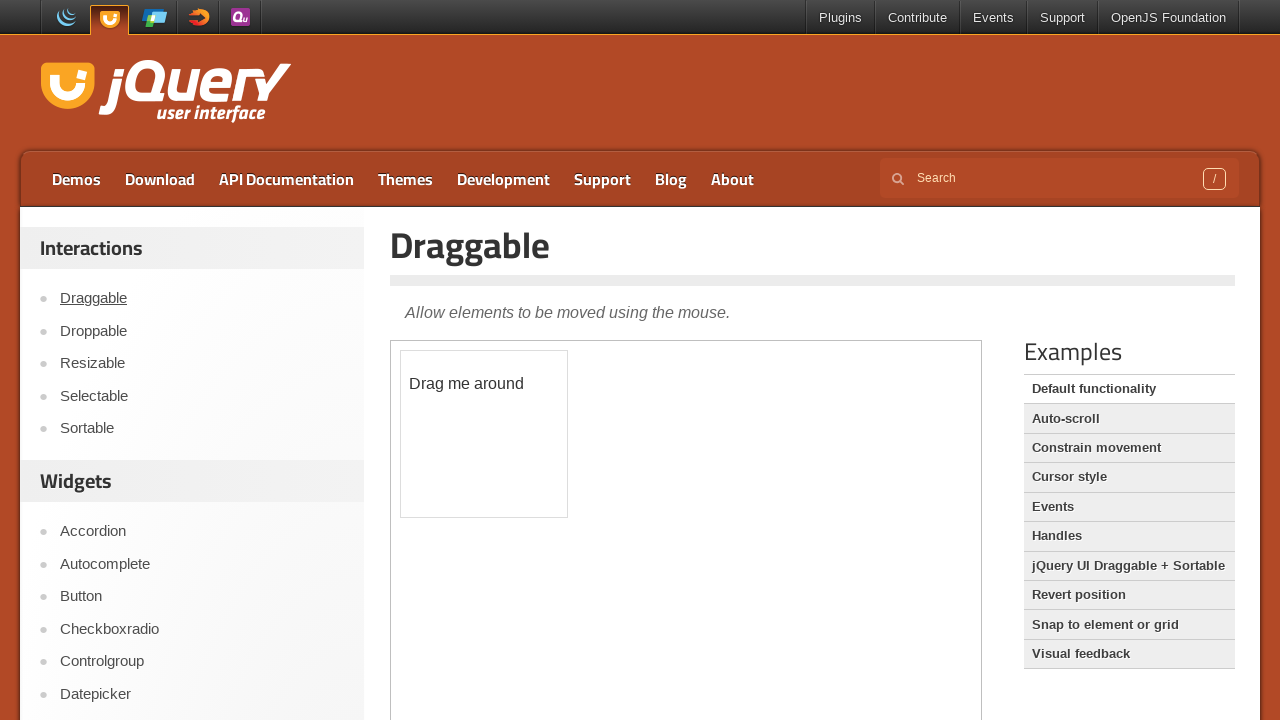

Captured initial position of draggable element at x=400.109375, y=349.875
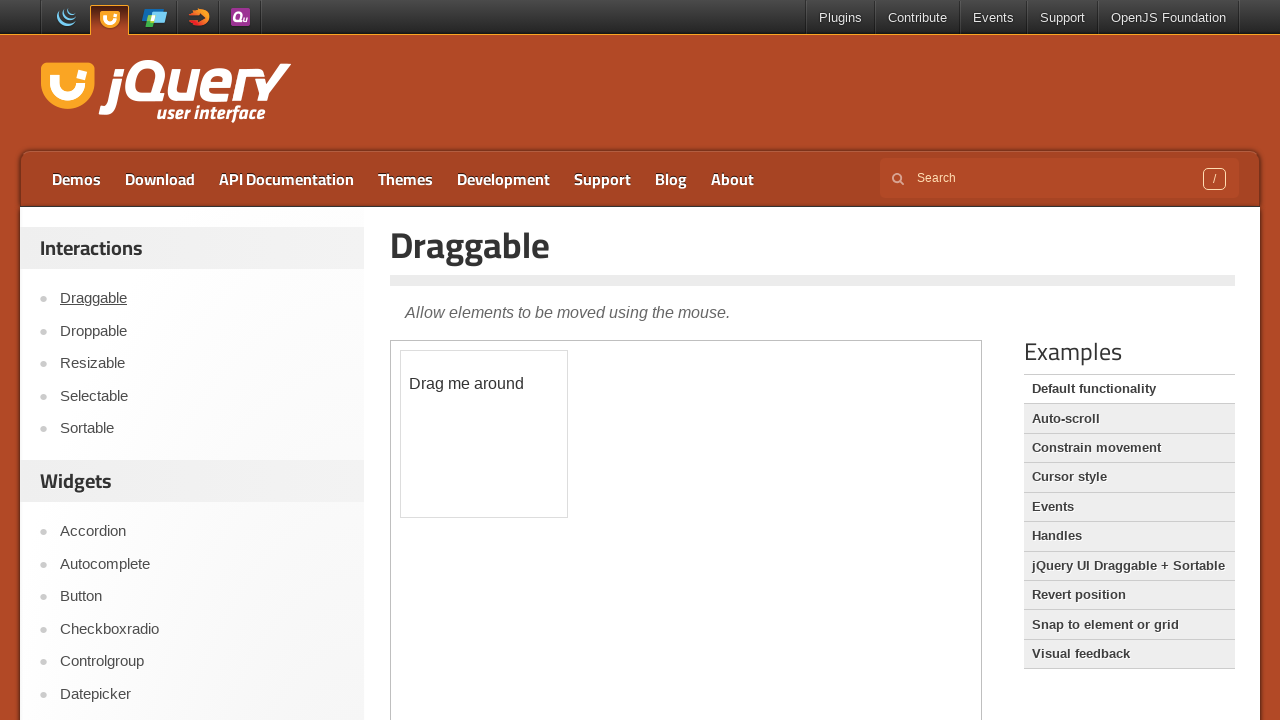

Dragged element to target position (x=50, y=50) at (451, 401)
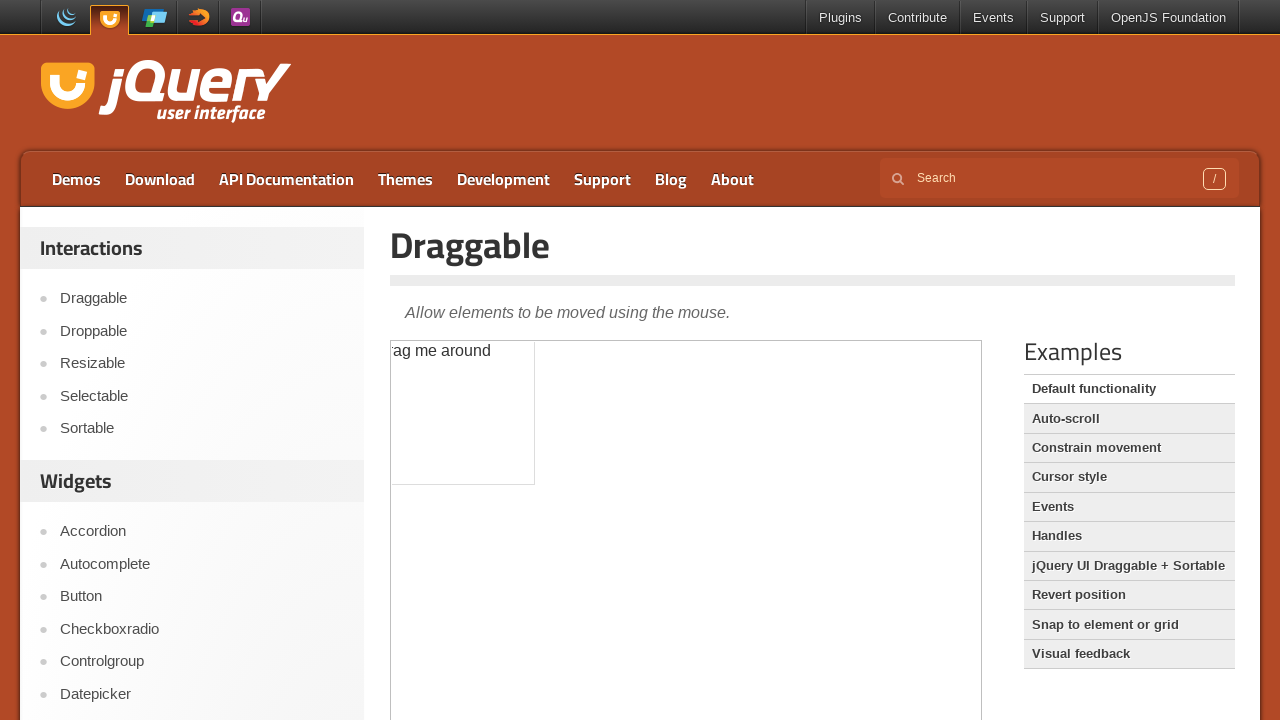

Captured new position of draggable element at x=367.109375, y=316.875
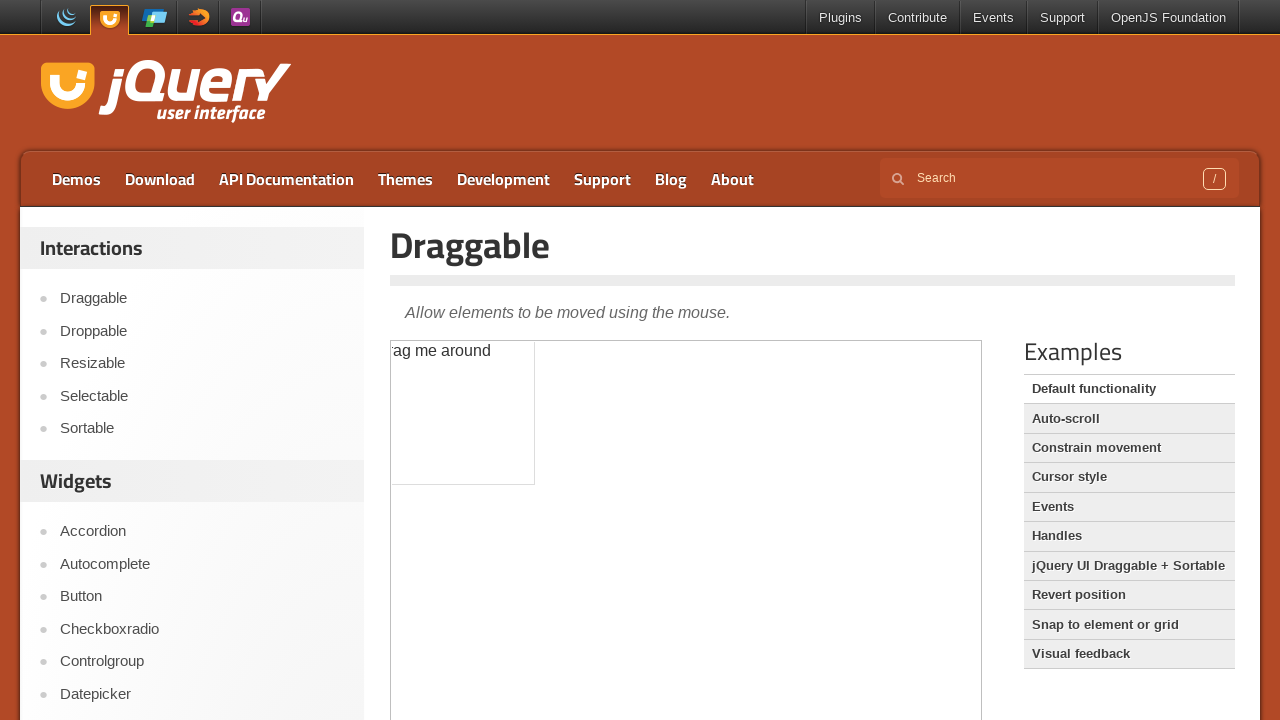

Verified that draggable element moved to new position
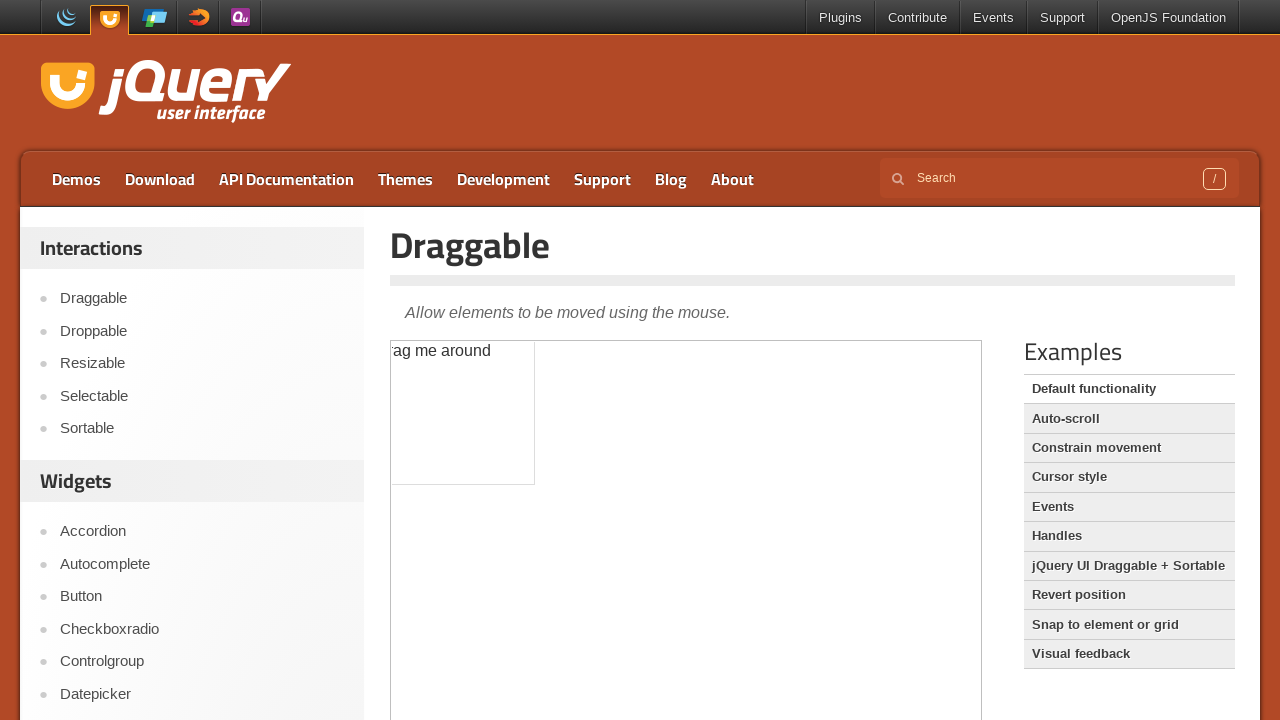

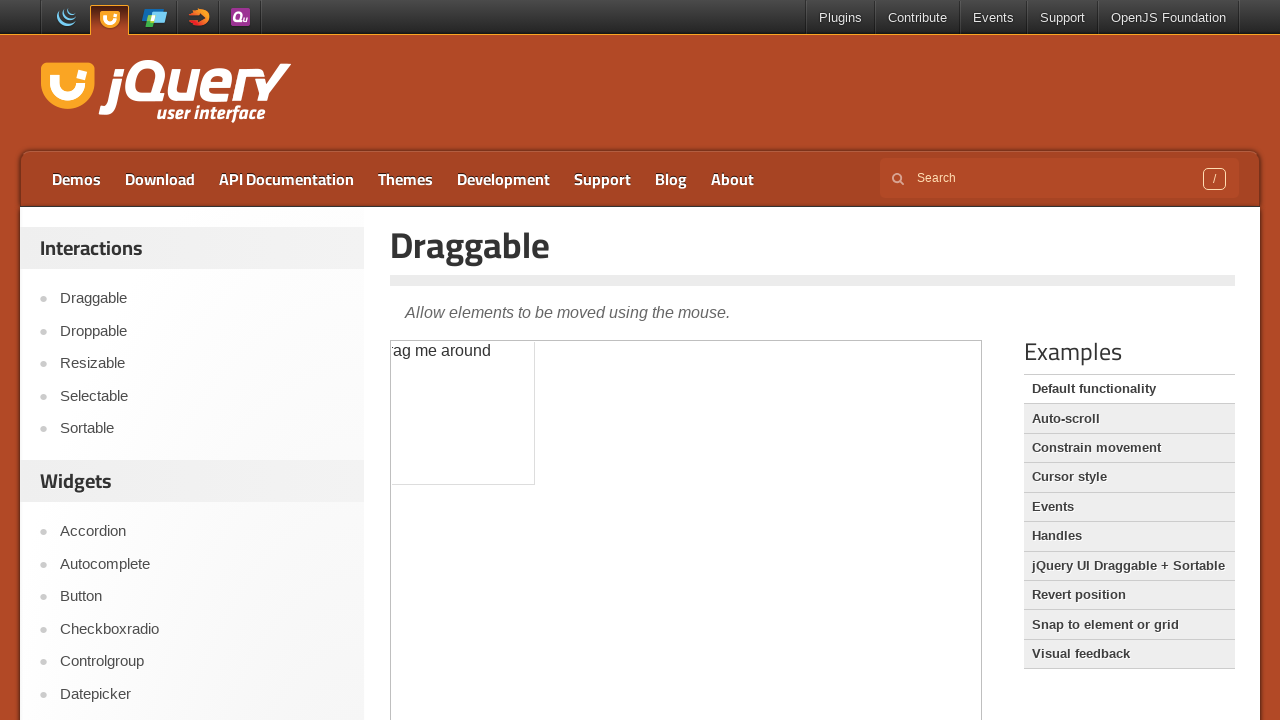